Tests element visibility by clicking a hide button and checking if a transparent button becomes hidden

Starting URL: http://uitestingplayground.com/visibility

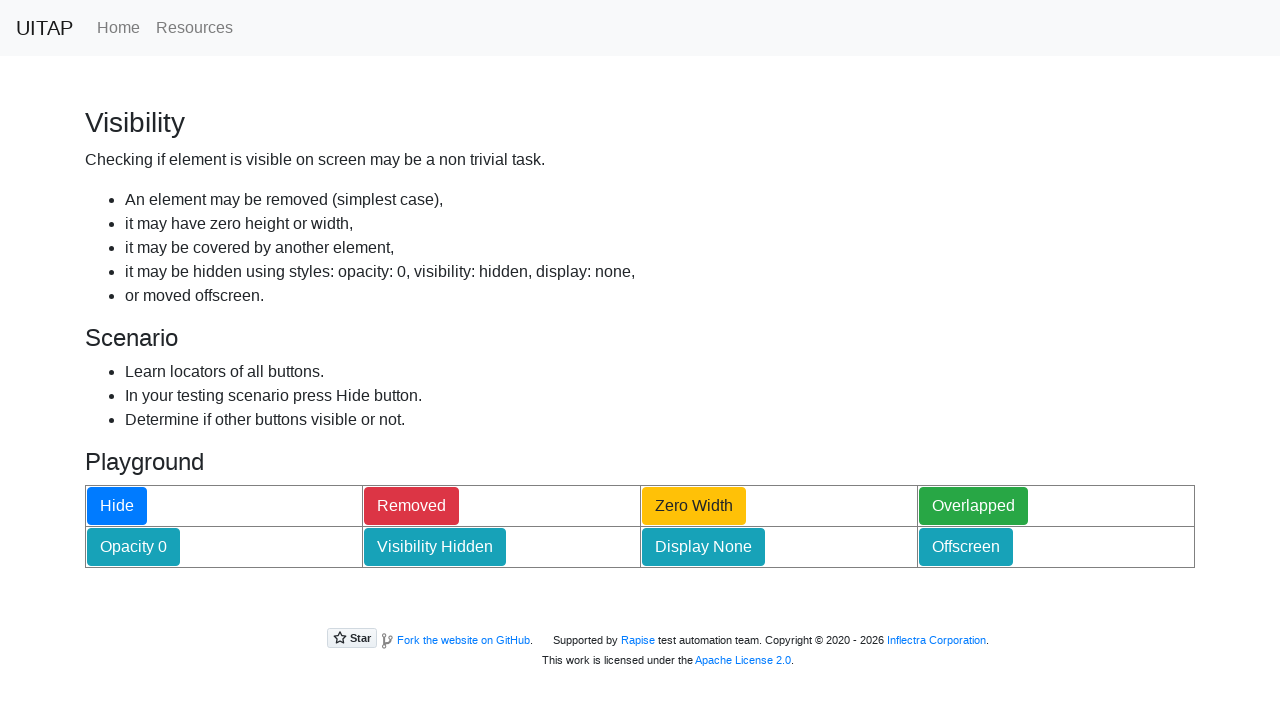

Located transparent button and checked initial visibility
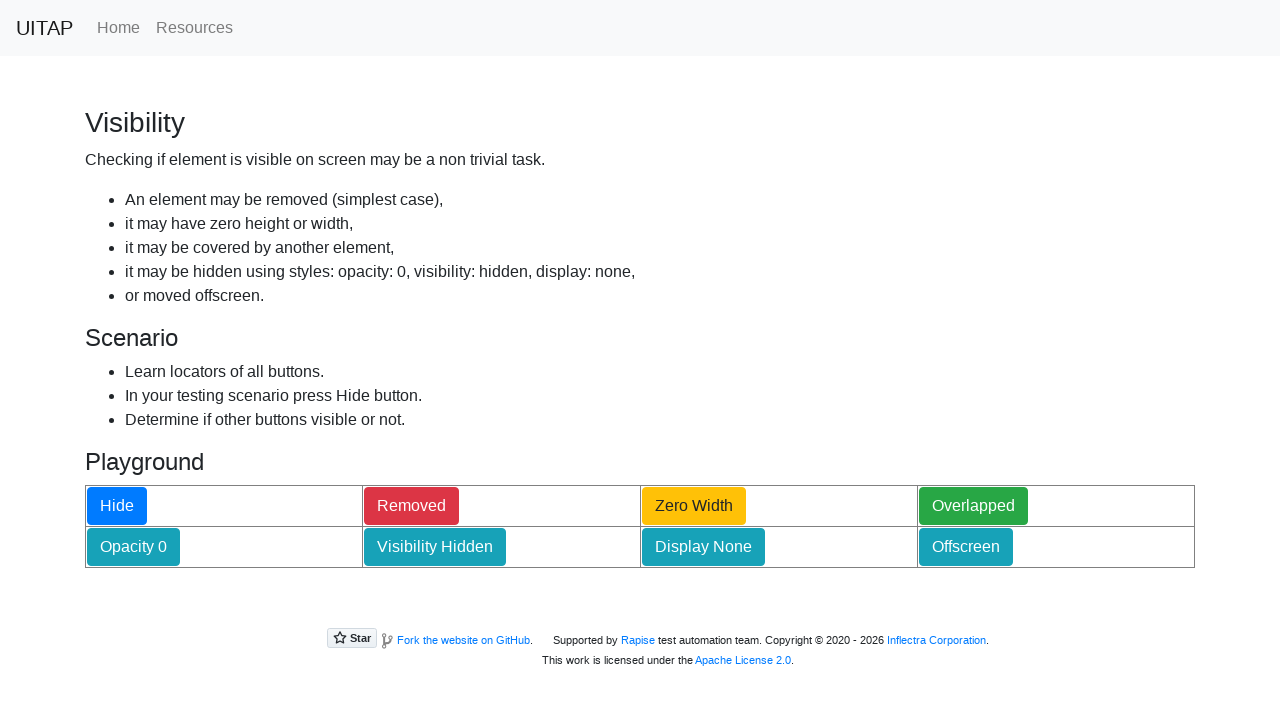

Clicked hide button to hide the transparent button at (117, 506) on #hideButton
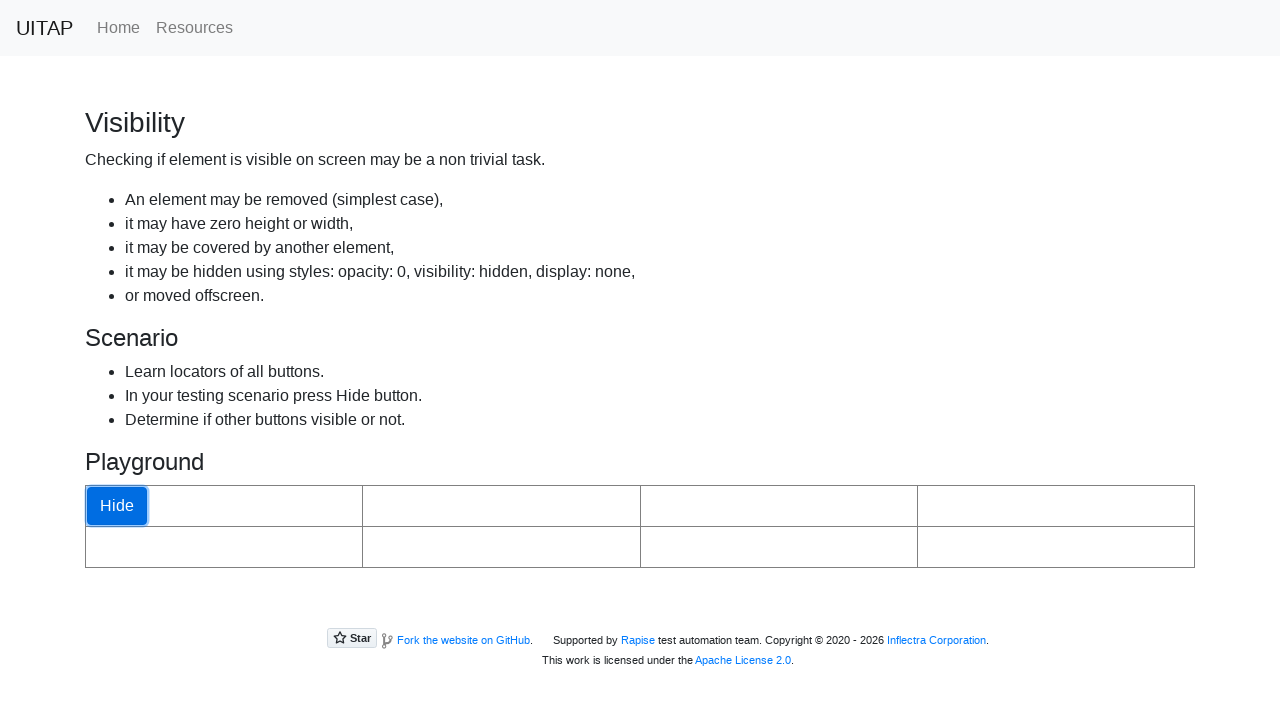

Waited 1 second for hide action to complete
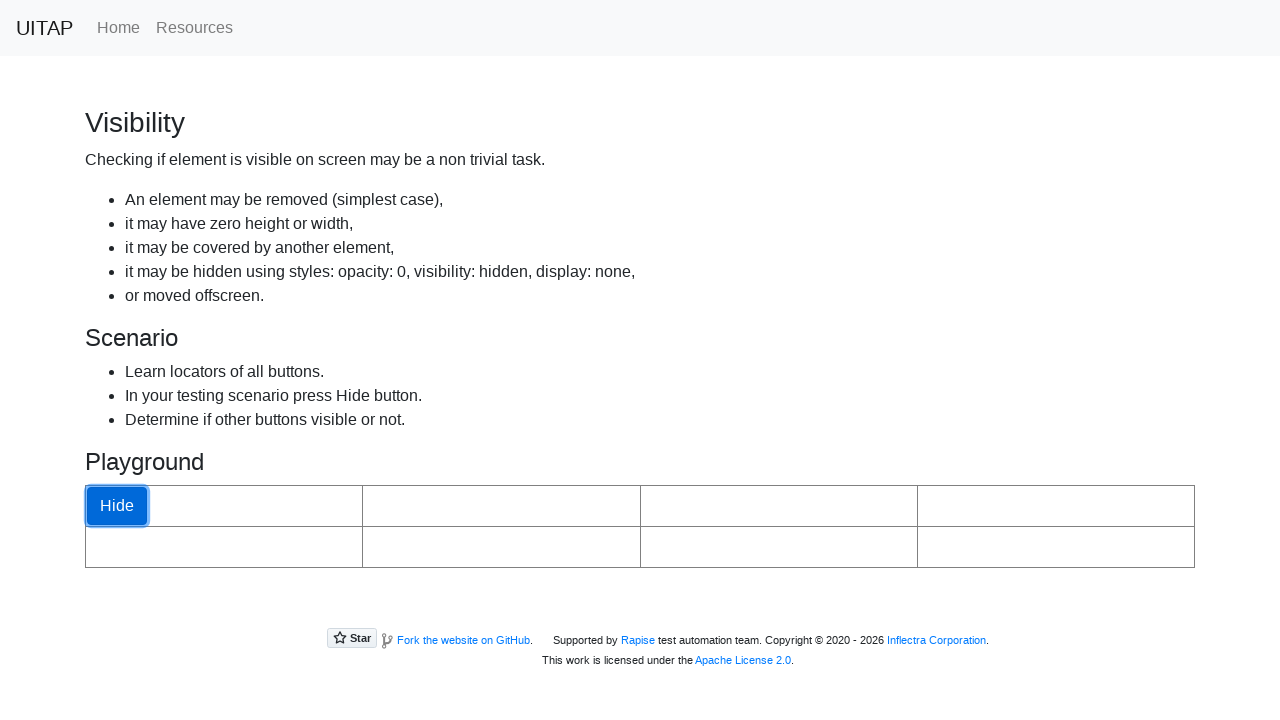

Checked final visibility of transparent button after hide action
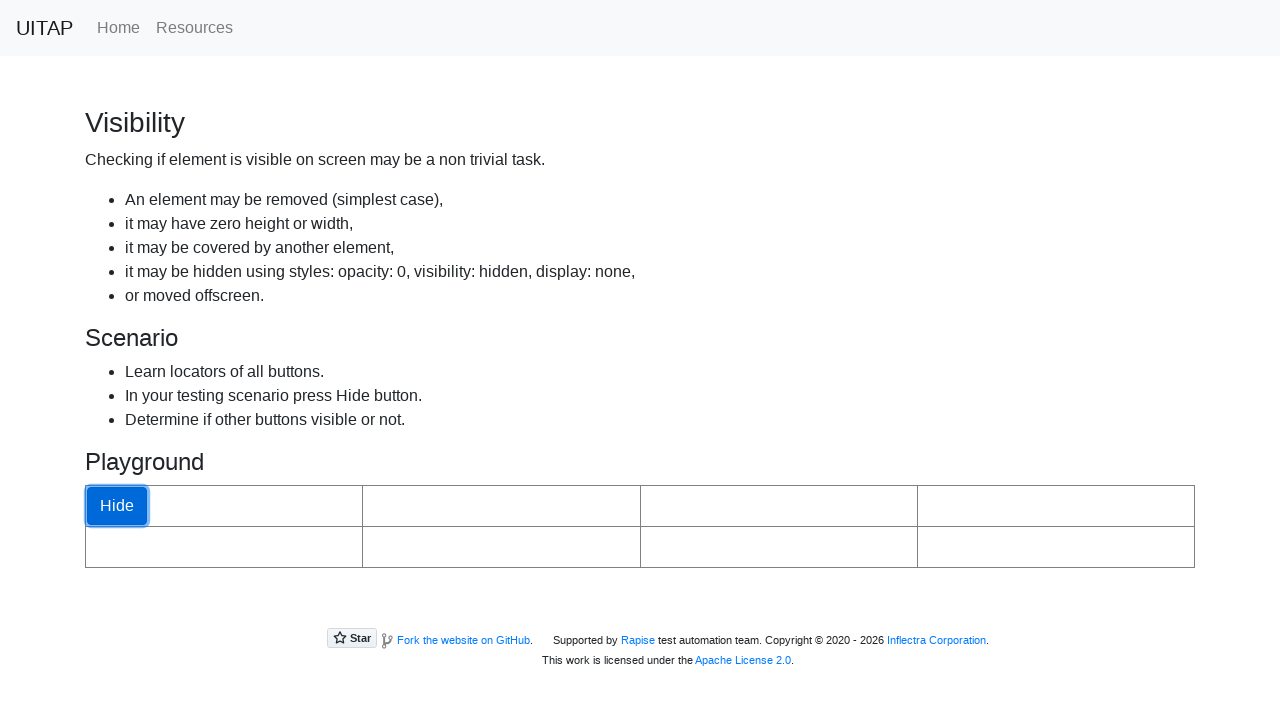

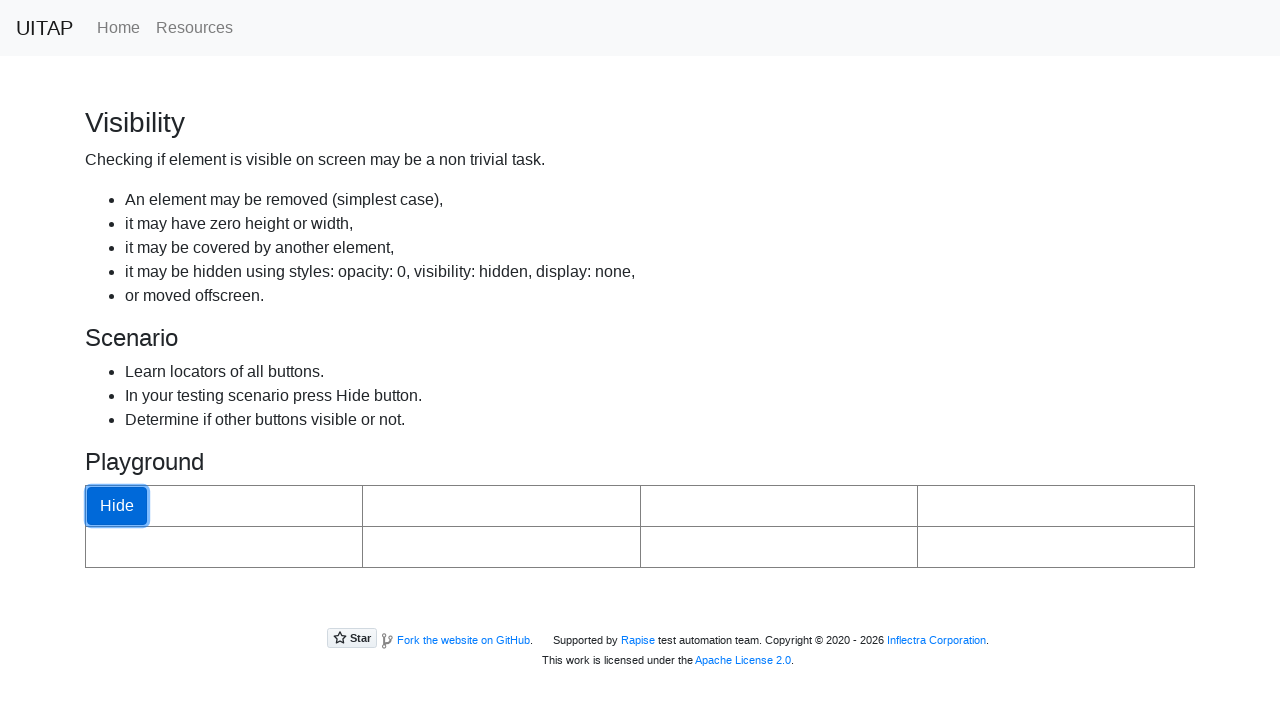